Tests form filling functionality by completing a pizza order form with customer name, telephone, email, size selection, and topping selections on httpbin's test form page.

Starting URL: https://httpbin.org/forms/post

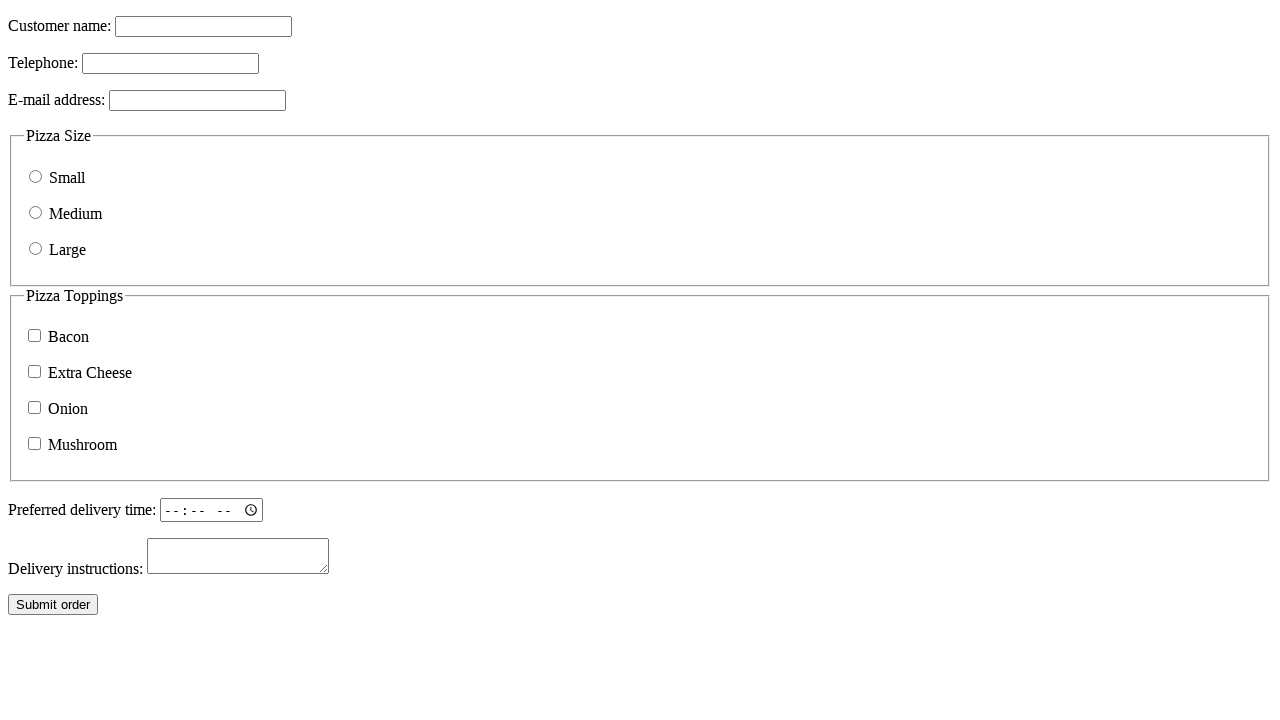

Filled customer name field with 'Yeetcenzo' on input[name='custname']
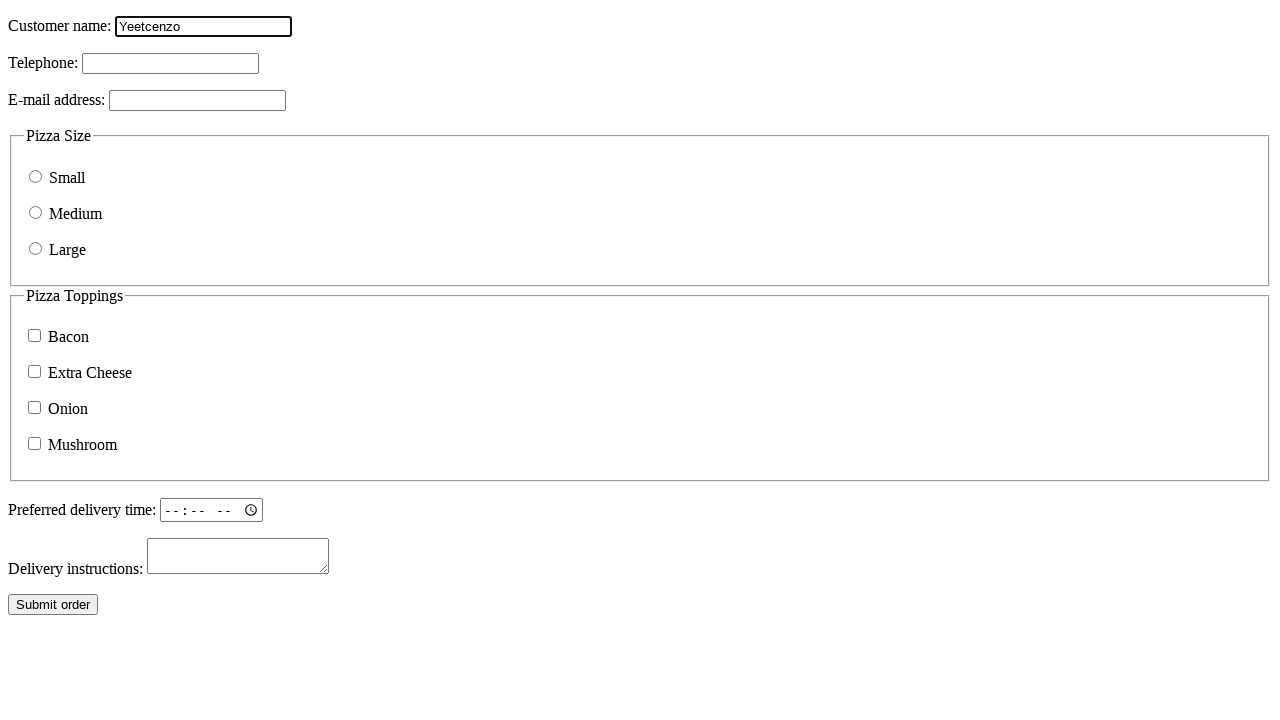

Filled telephone field with '888-777-6666' on input[name='custtel']
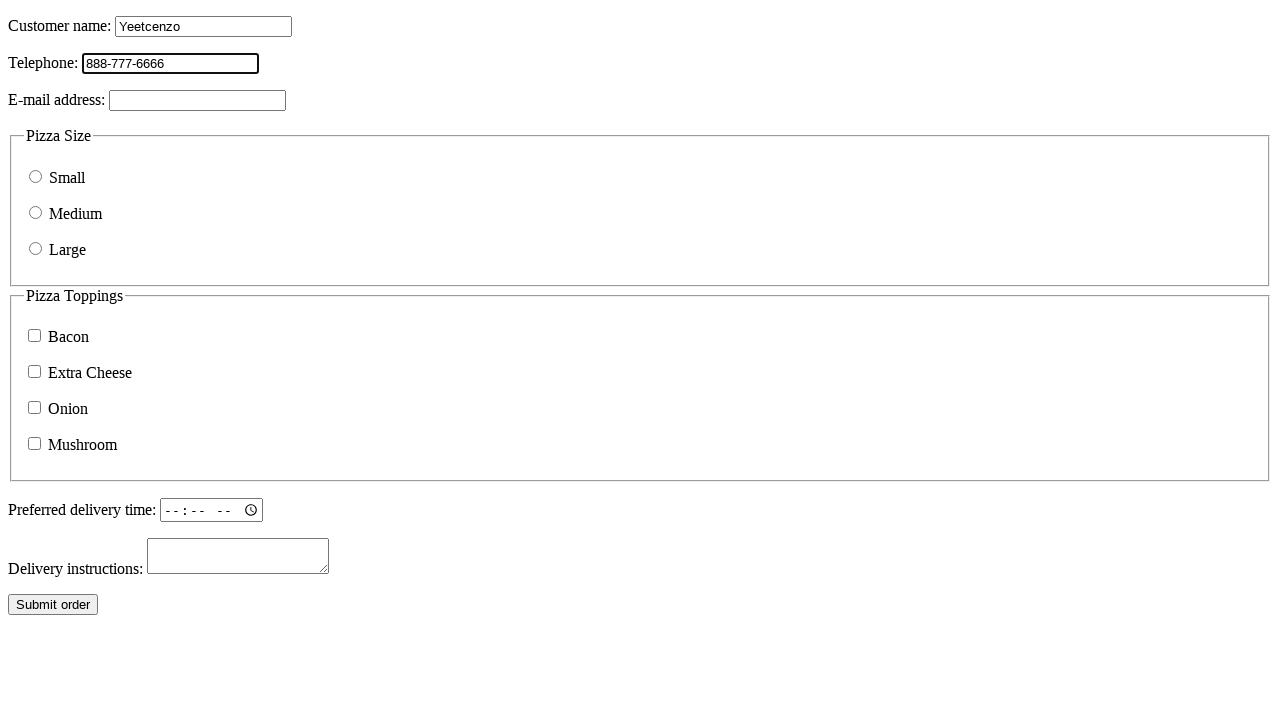

Filled email field with 'contact@me.com' on input[name='custemail']
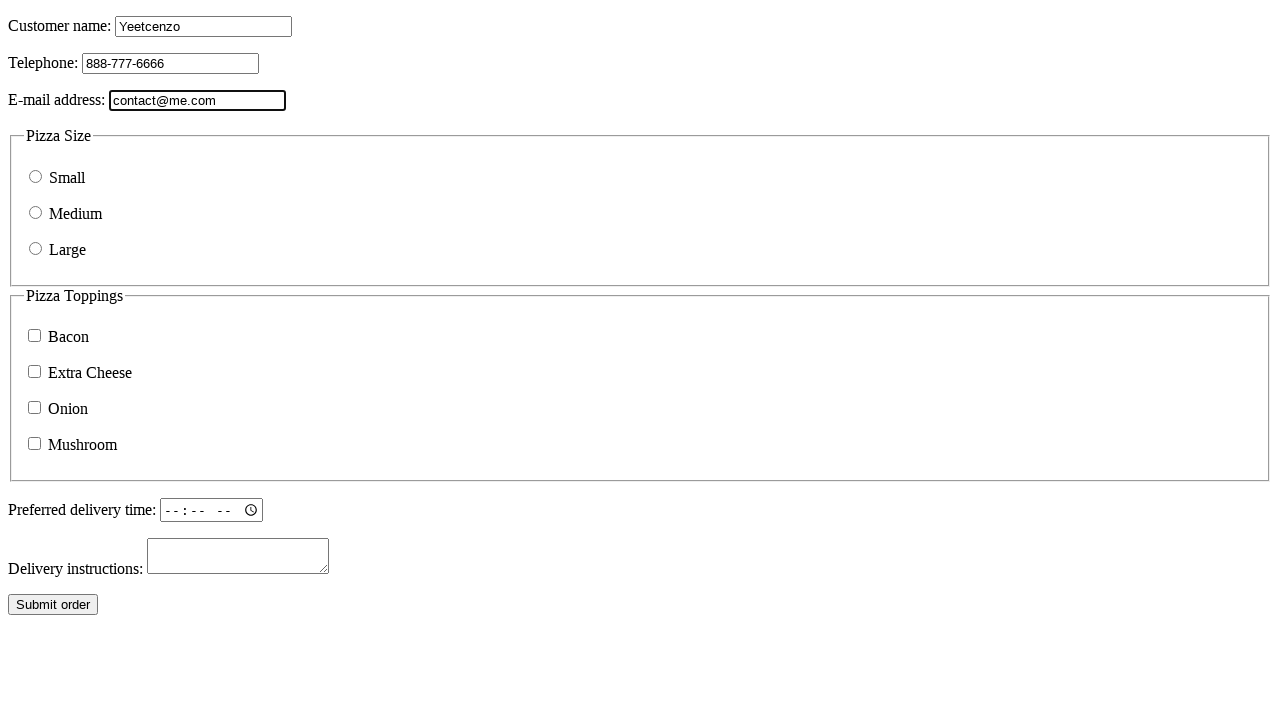

Selected medium pizza size at (36, 212) on input[name='size'][value='medium']
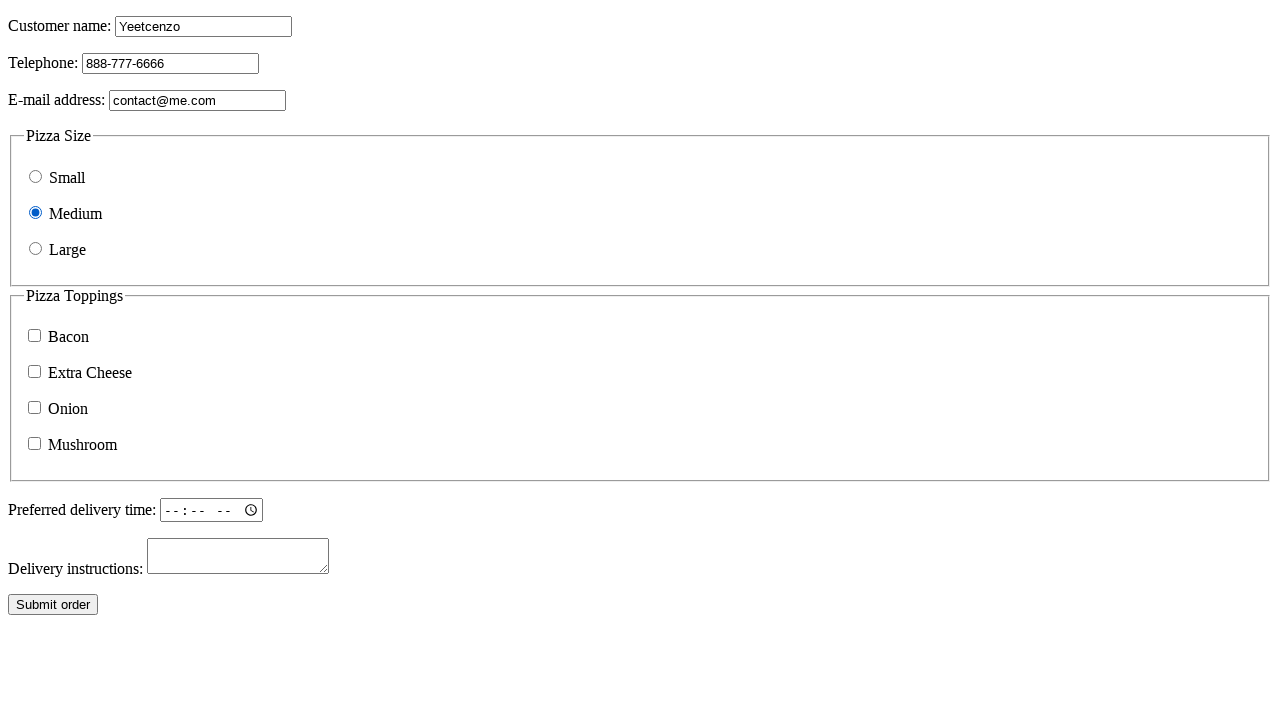

Selected bacon topping at (34, 336) on input[name='topping'][value='bacon']
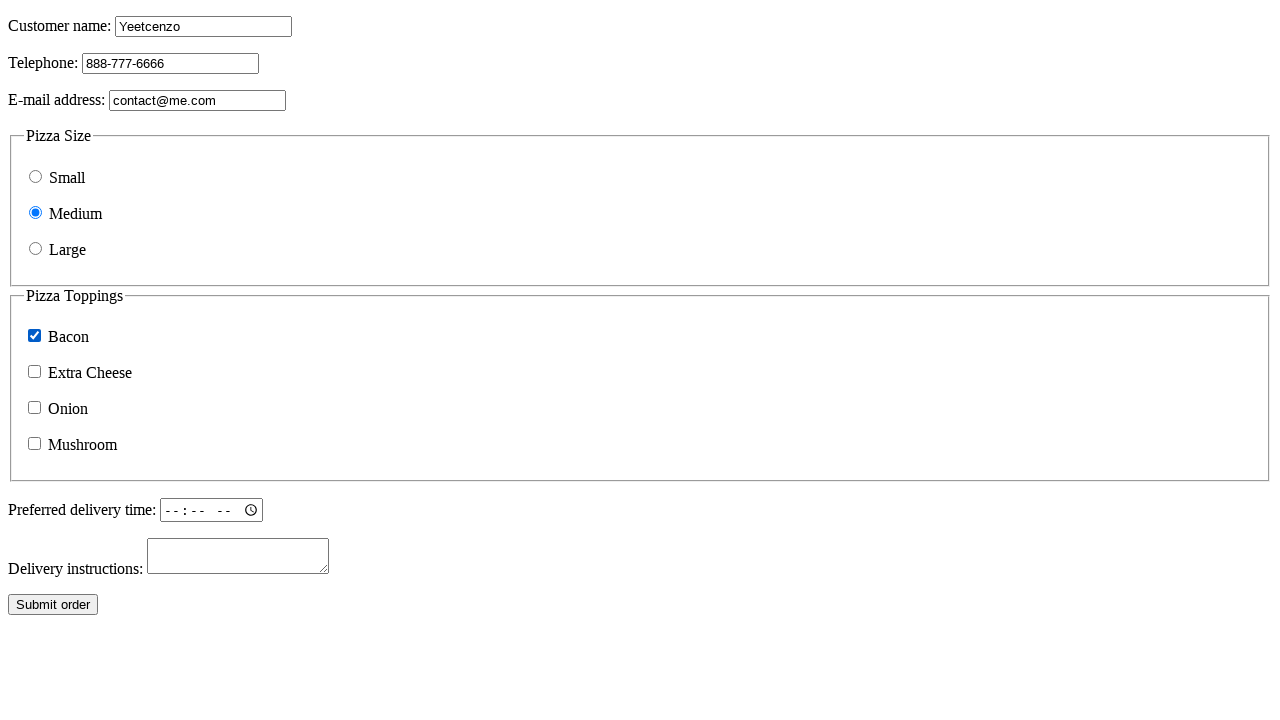

Selected onion topping at (34, 408) on input[name='topping'][value='onion']
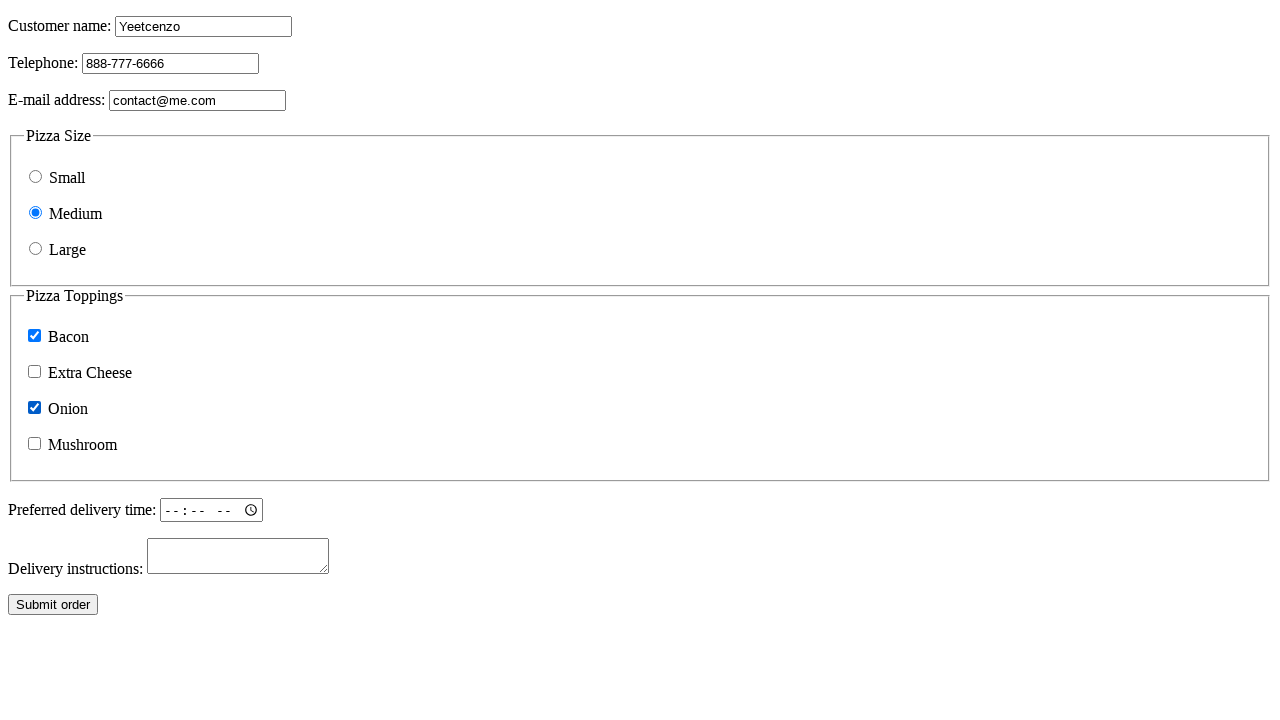

Waited 500ms for form to stabilize
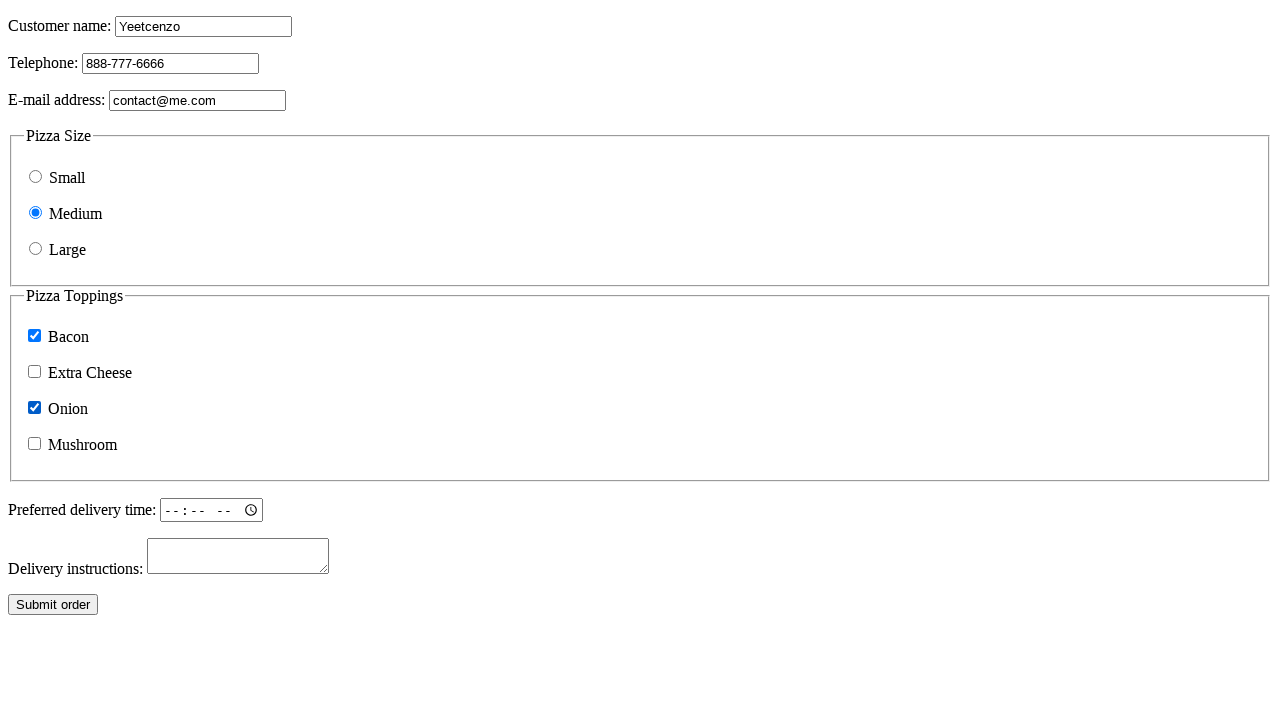

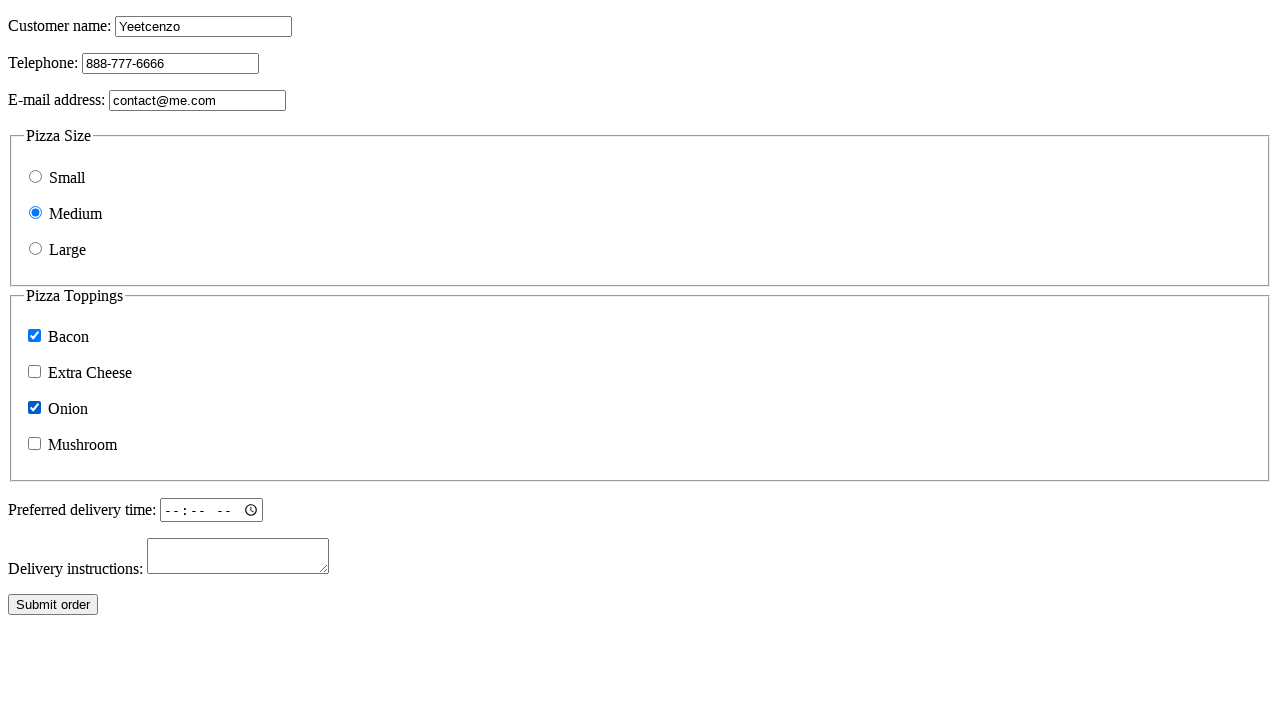